Tests various wait conditions on a demo page by clicking buttons and verifying element state changes including visibility, clickability, and text changes

Starting URL: https://leafground.com/waits.xhtml

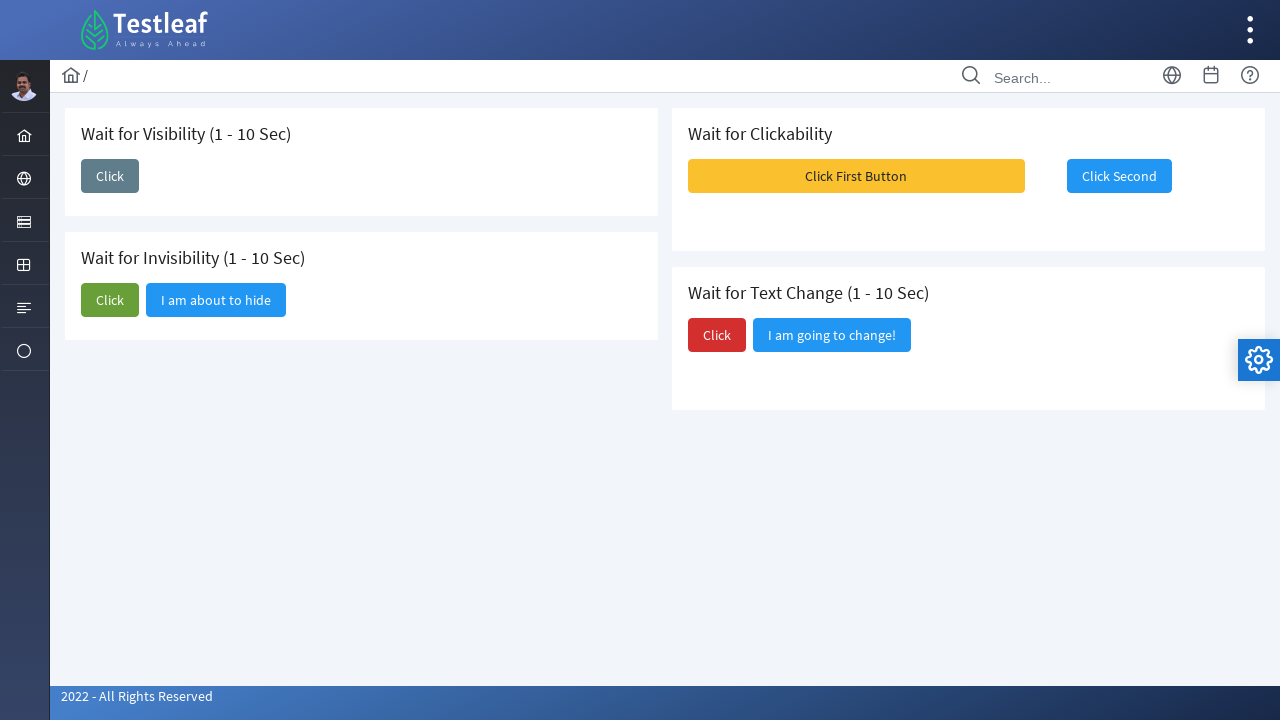

Clicked first 'Click' button to trigger element appearance at (110, 176) on xpath=//span[text()='Click']
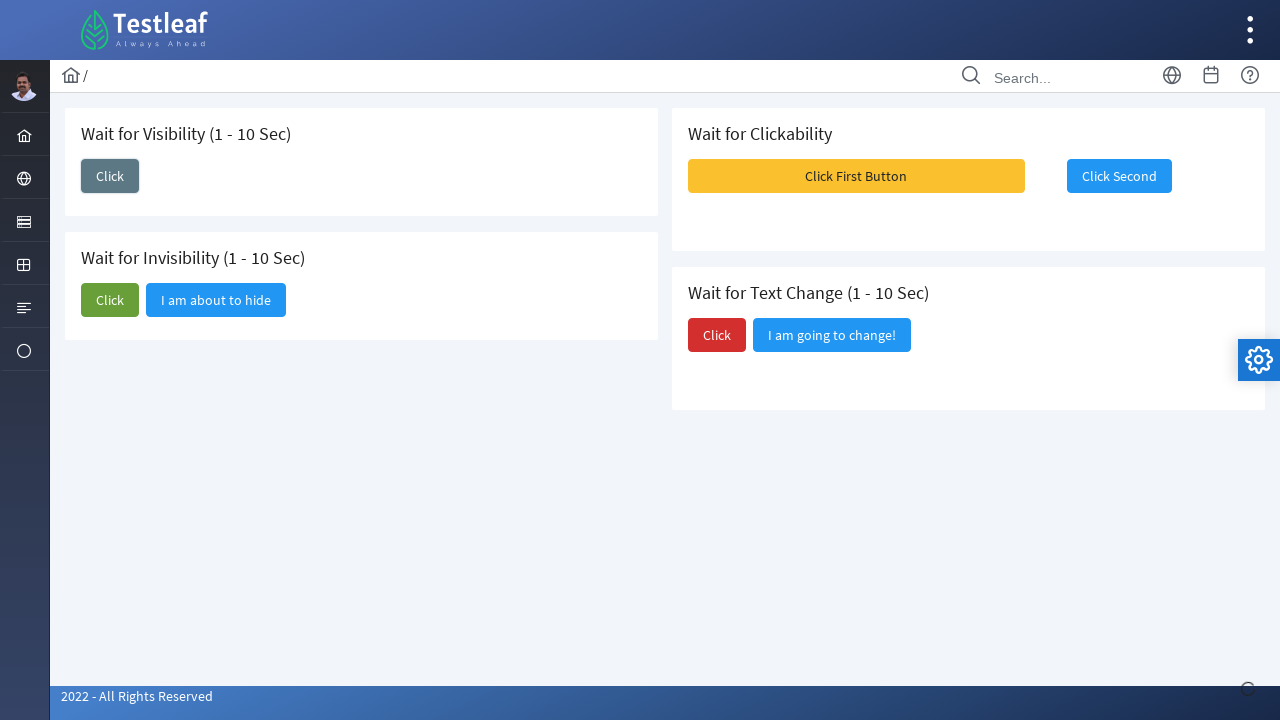

Waited for 'I am here' text to become visible
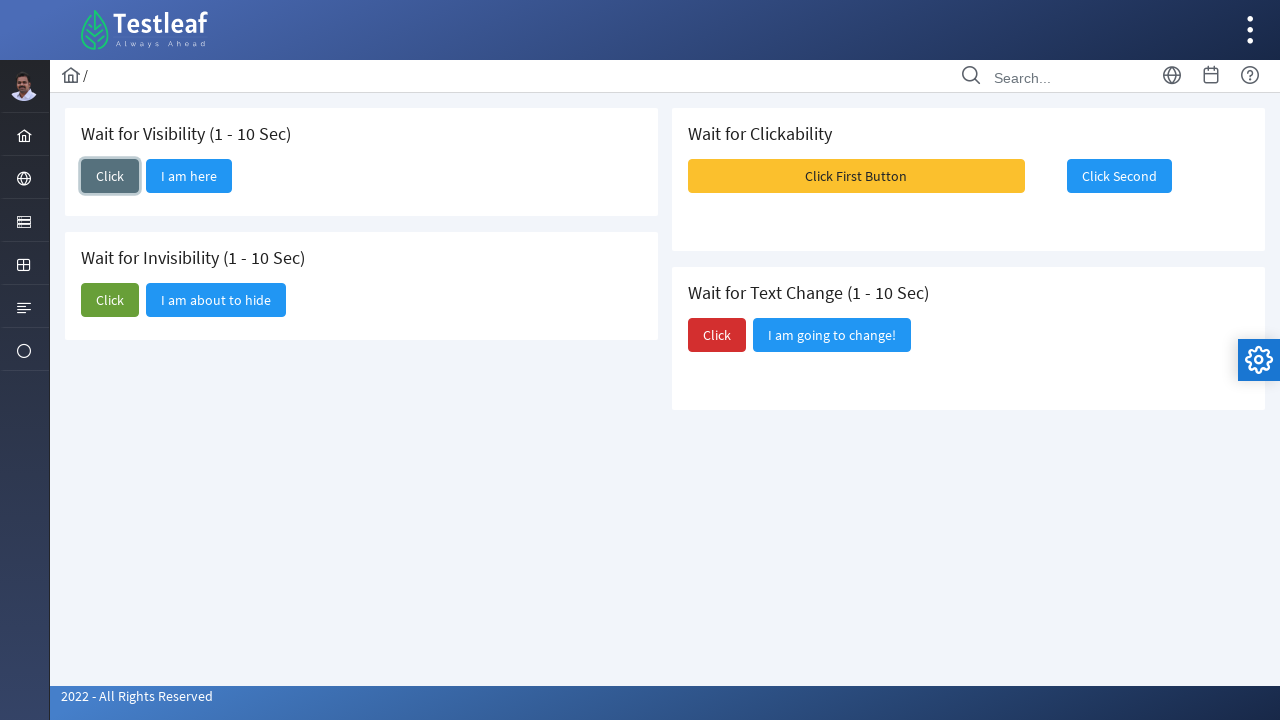

Clicked second 'Click' button to trigger element hiding at (110, 300) on (//span[text()='Click'])[2]
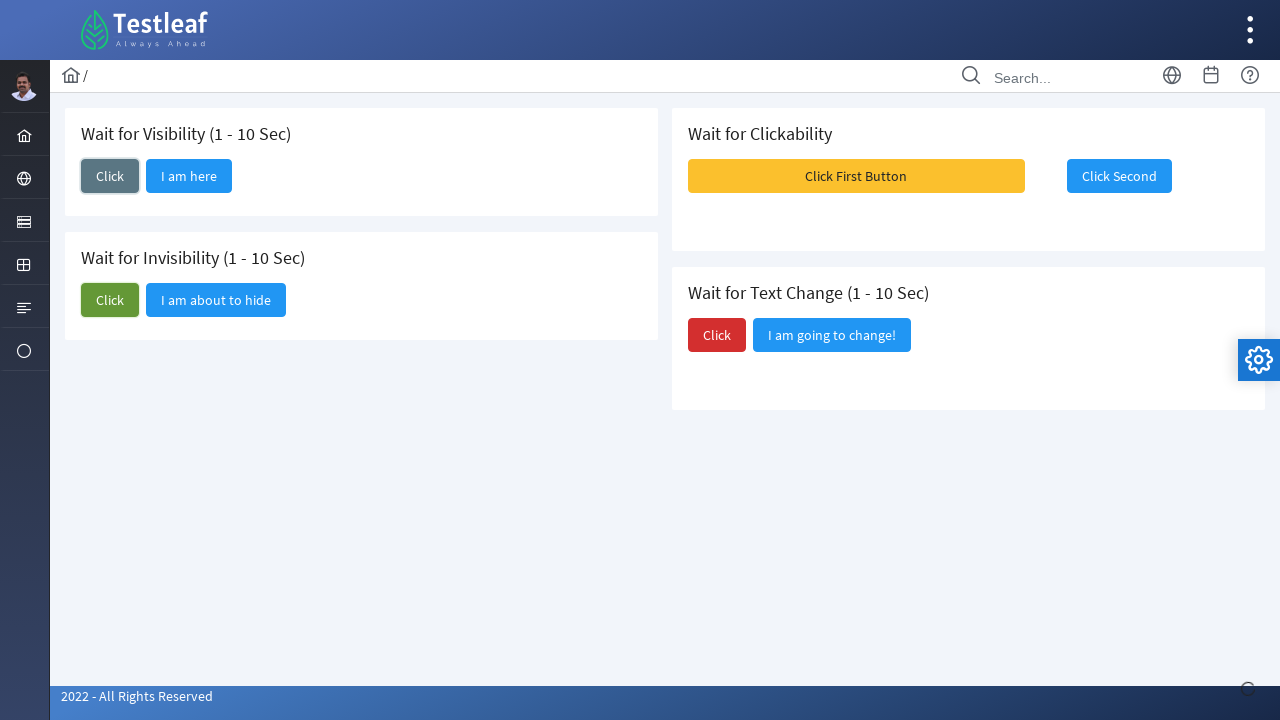

Waited for 'I am about to hide' element to become invisible
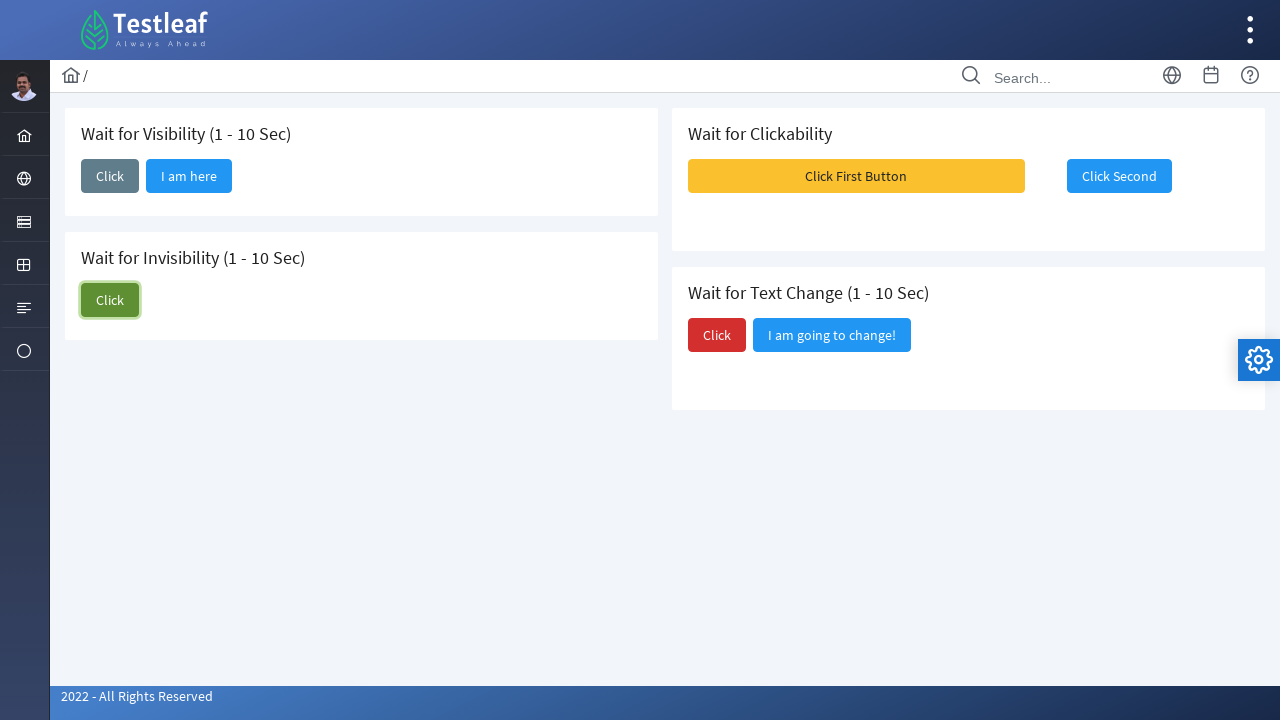

Clicked 'Click First Button' to enable second button at (856, 176) on xpath=//span[text()='Click First Button']
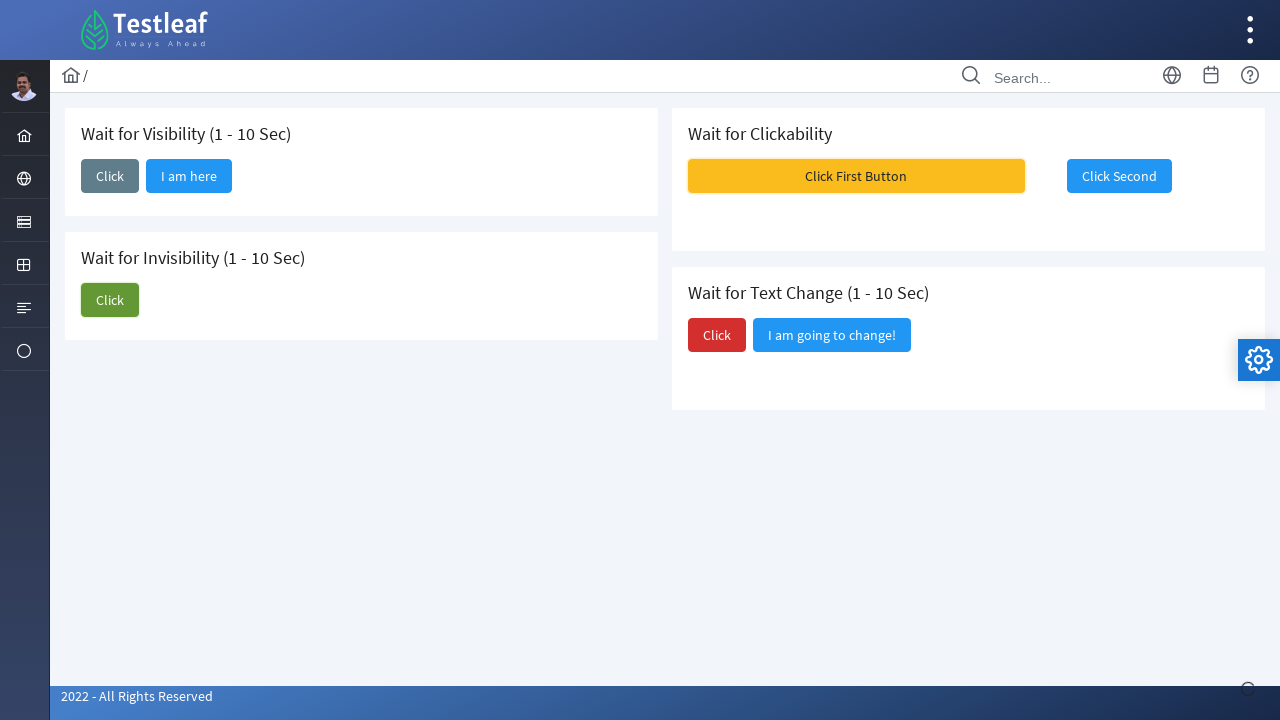

Waited for 'Click Second' button to become visible and clickable
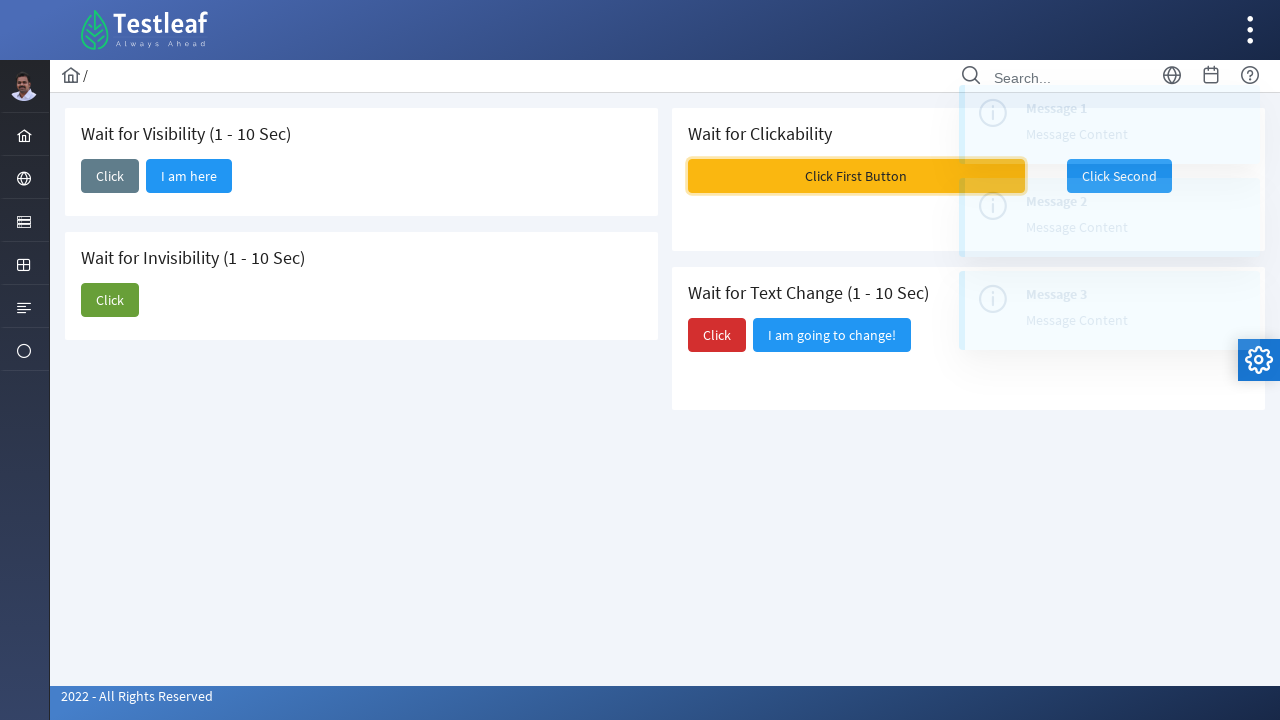

Clicked third 'Click' button to trigger text change at (717, 335) on (//span[text()='Click'])[3]
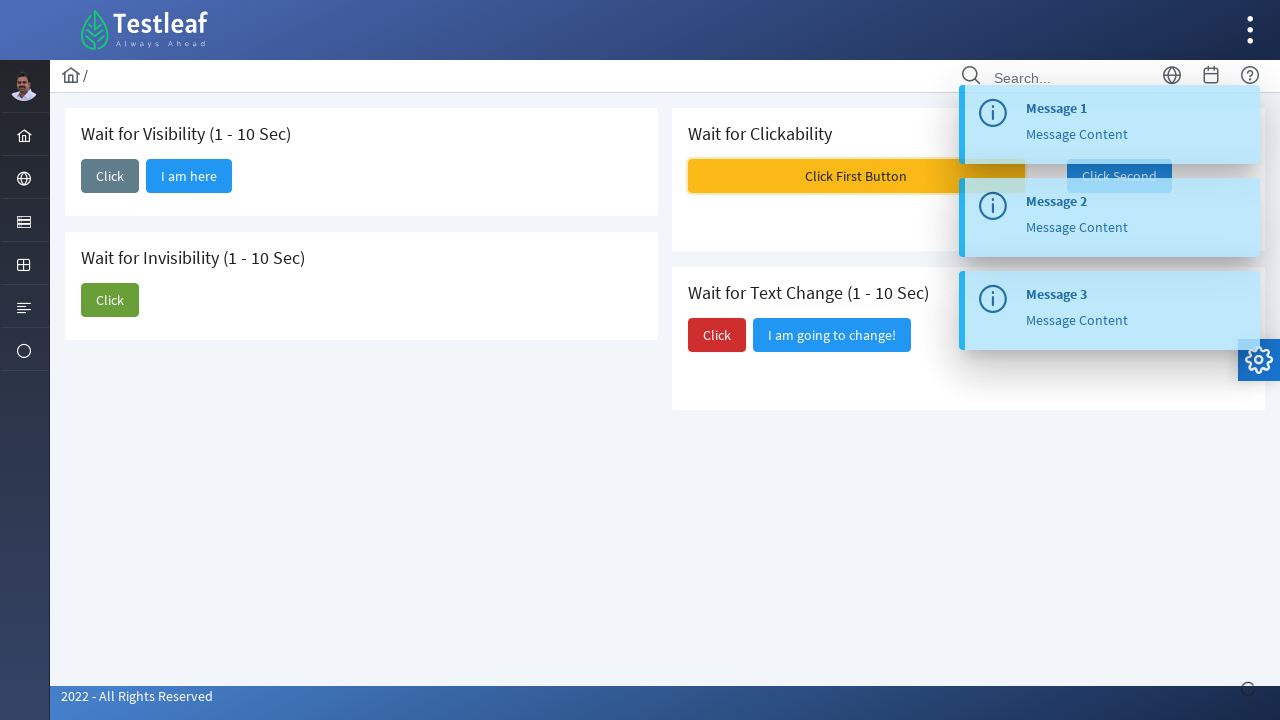

Waited for text to change to 'Did you notice?'
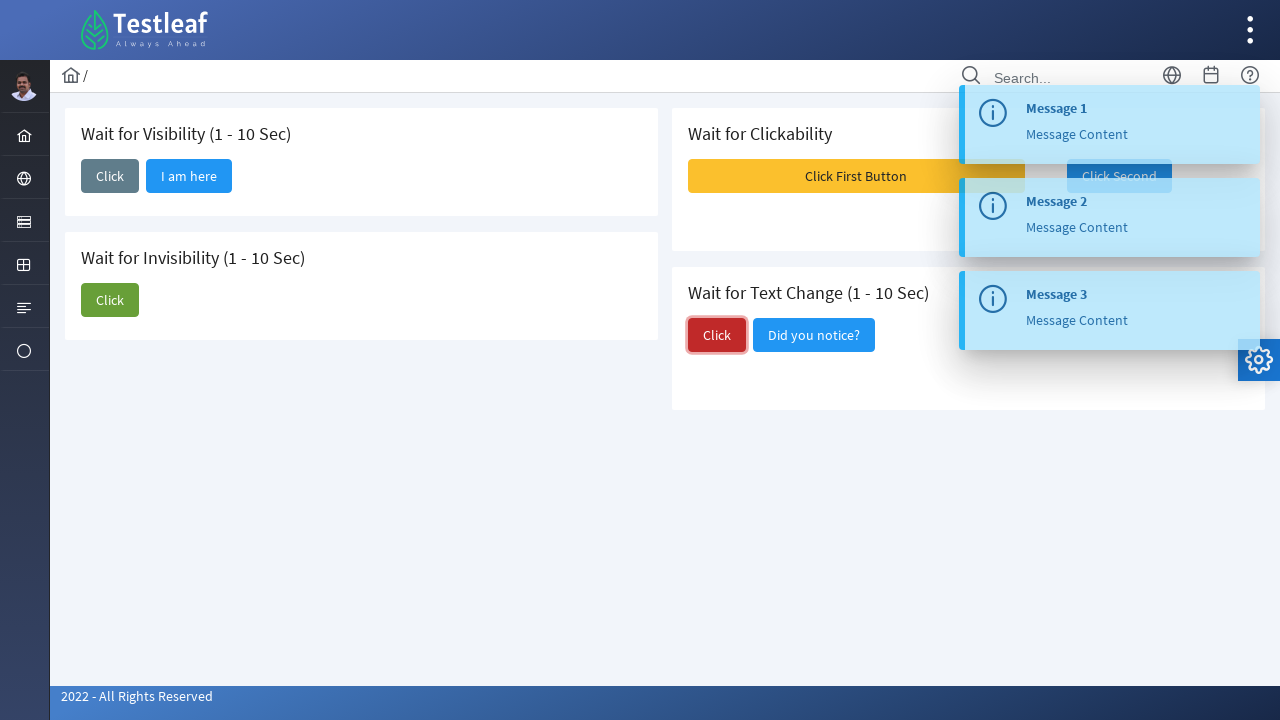

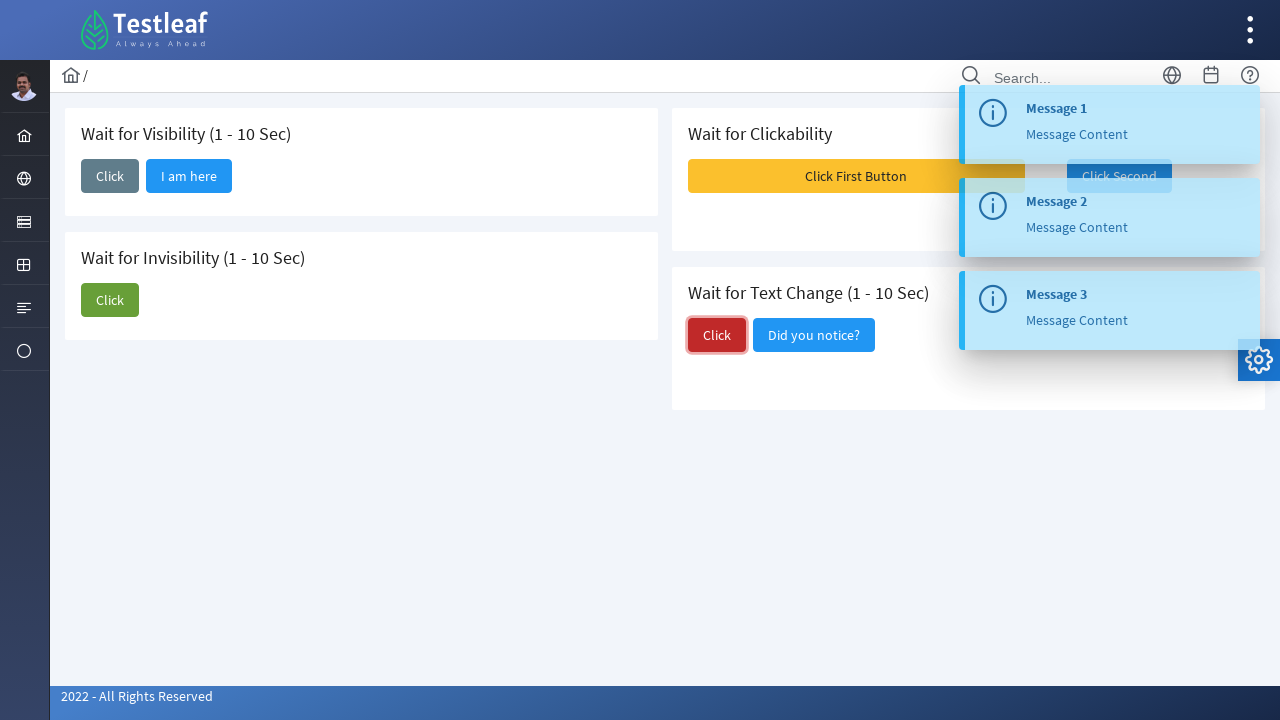